Tests adding todo items to the list by filling the input field and pressing Enter, then verifying the items appear in the list.

Starting URL: https://demo.playwright.dev/todomvc/#/

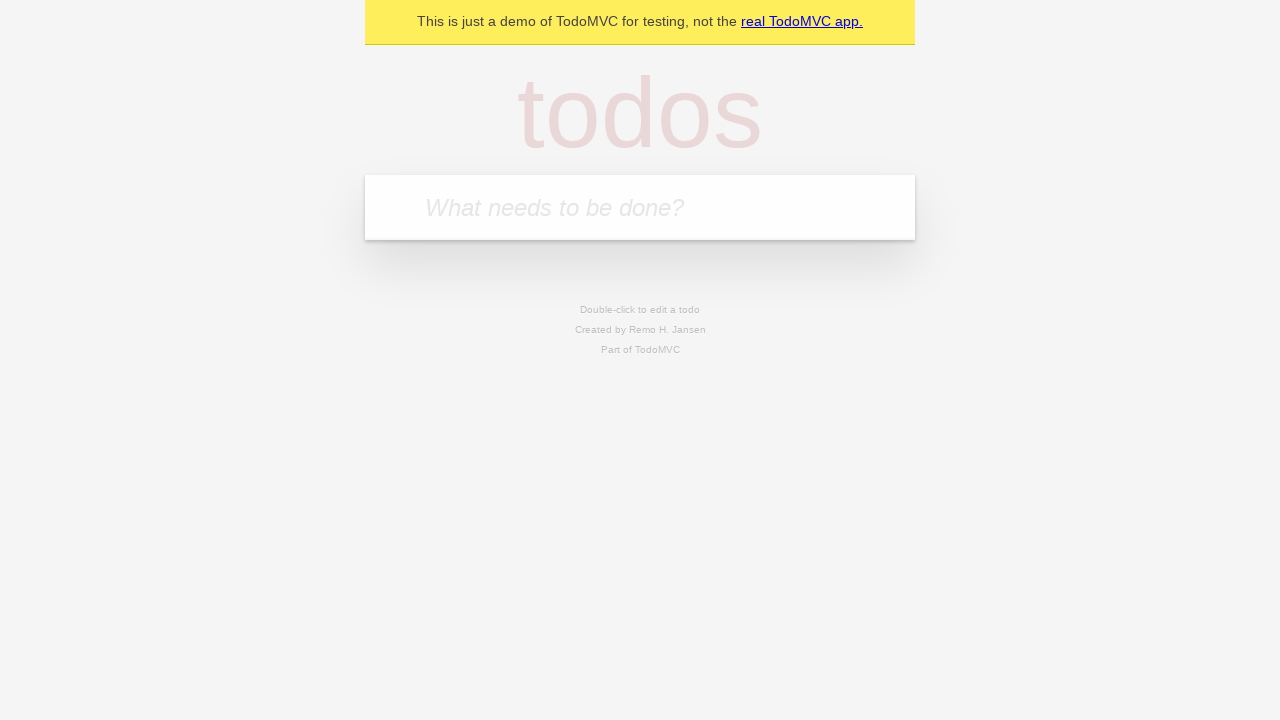

Filled todo input with 'buy some cheese' on internal:attr=[placeholder="What needs to be done?"i]
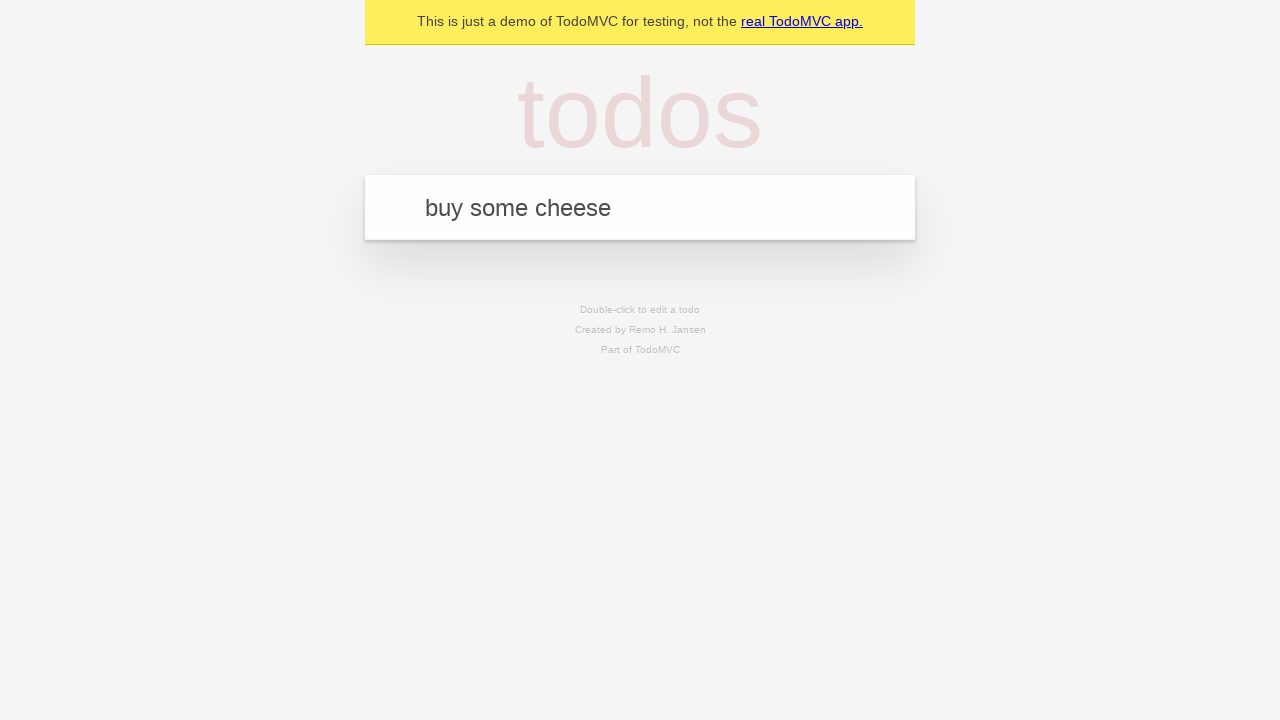

Pressed Enter to add first todo item on internal:attr=[placeholder="What needs to be done?"i]
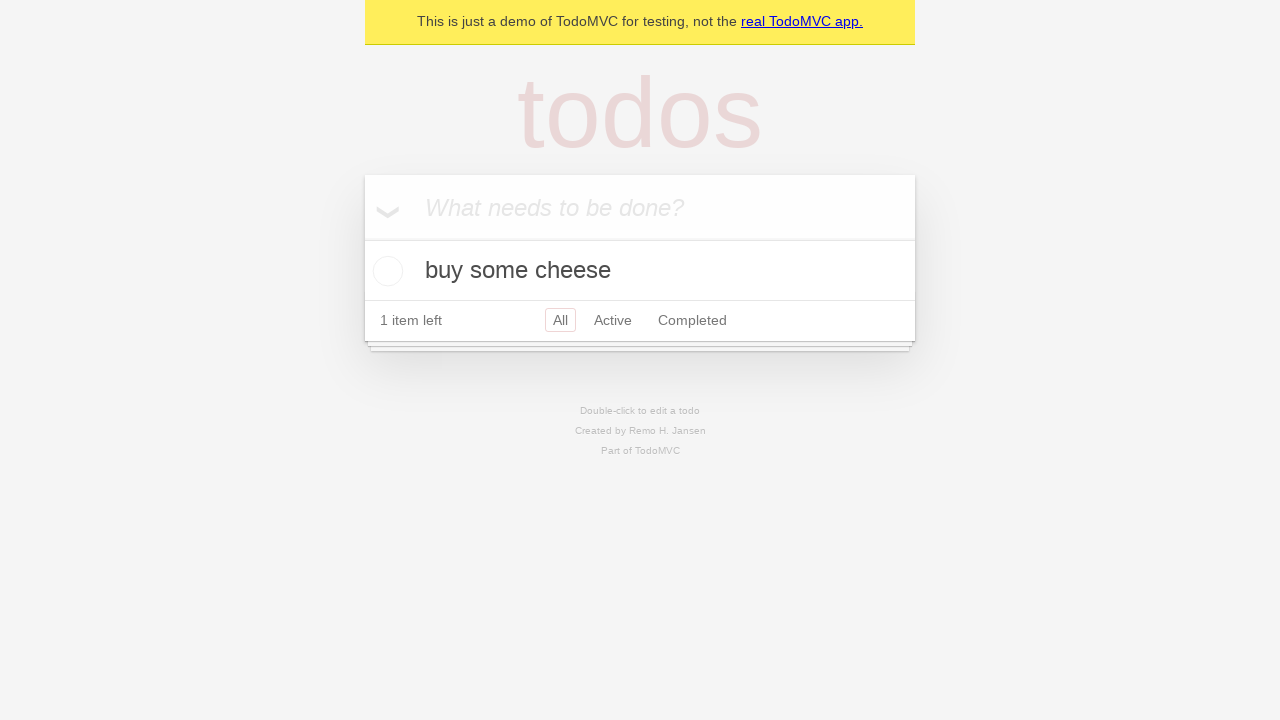

First todo item appeared in the list
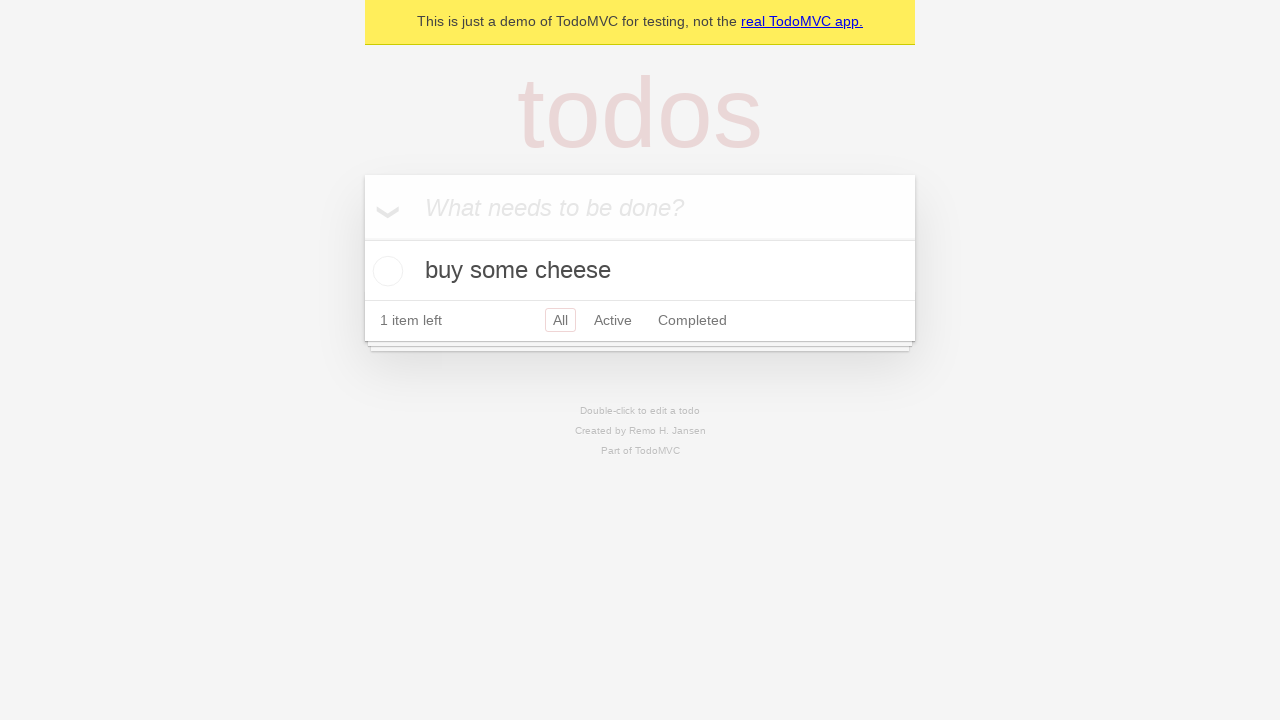

Filled todo input with 'feed the cat' on internal:attr=[placeholder="What needs to be done?"i]
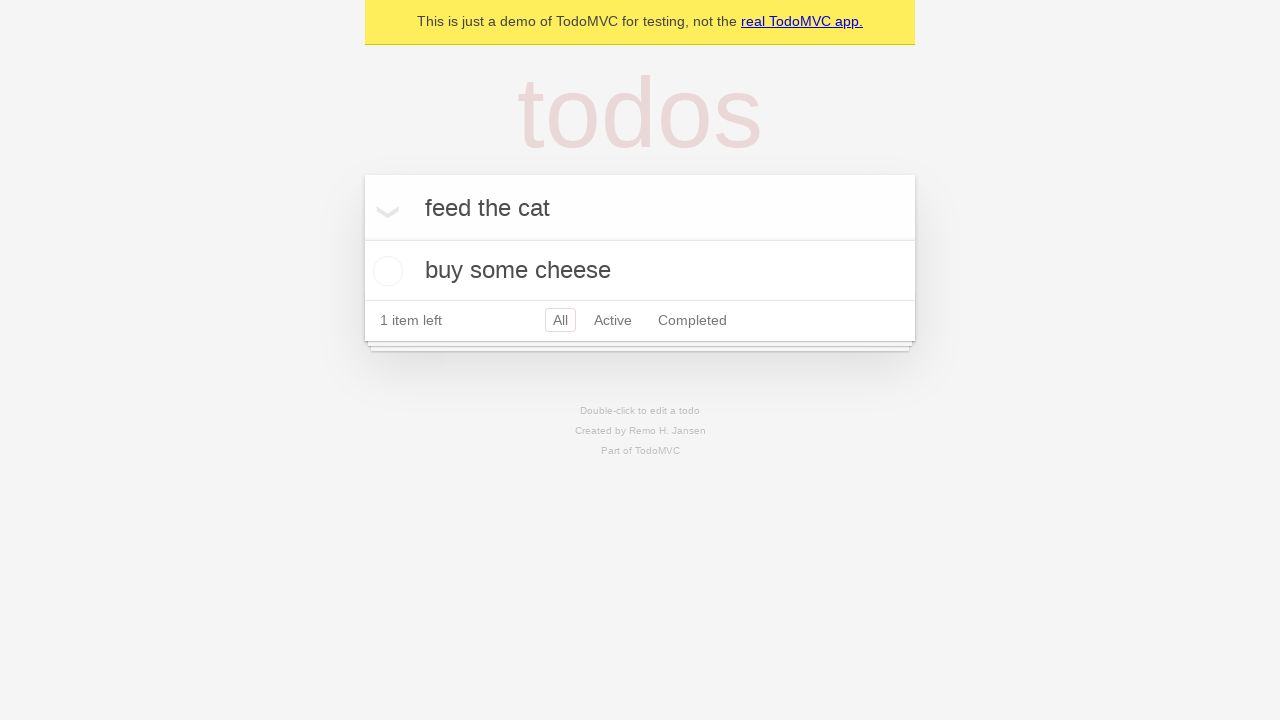

Pressed Enter to add second todo item on internal:attr=[placeholder="What needs to be done?"i]
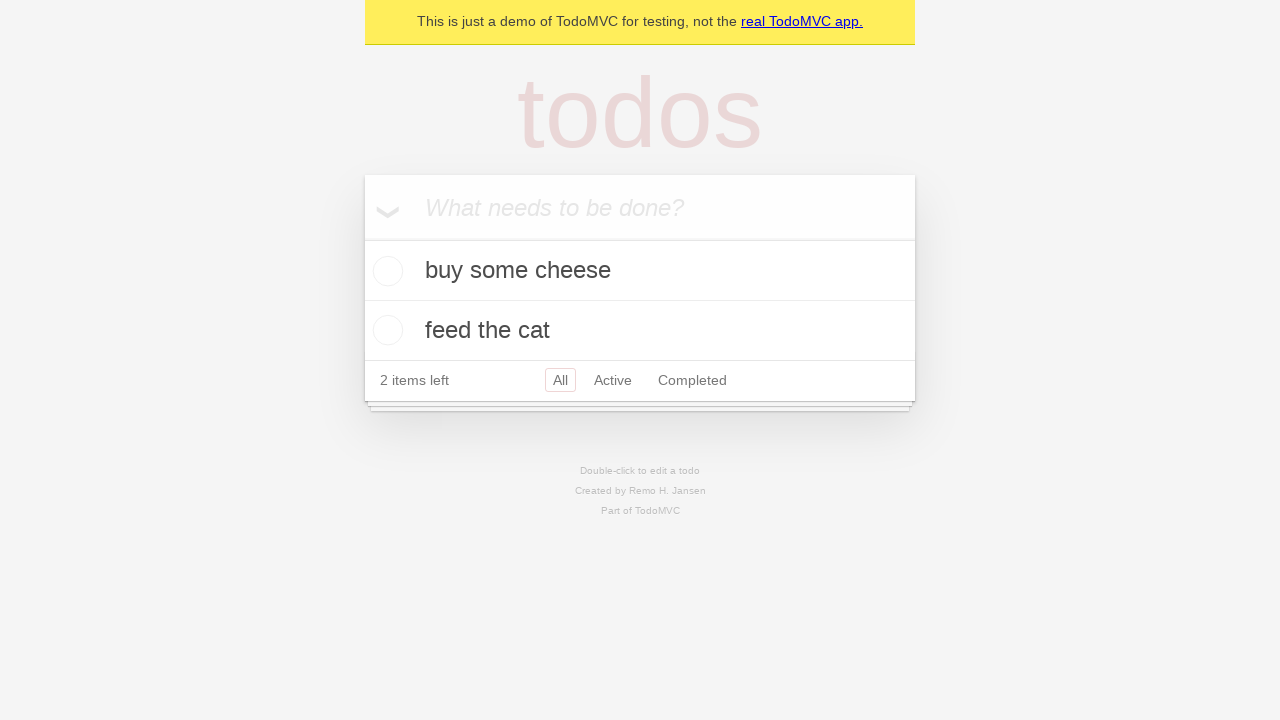

Both todo items are now visible in the list
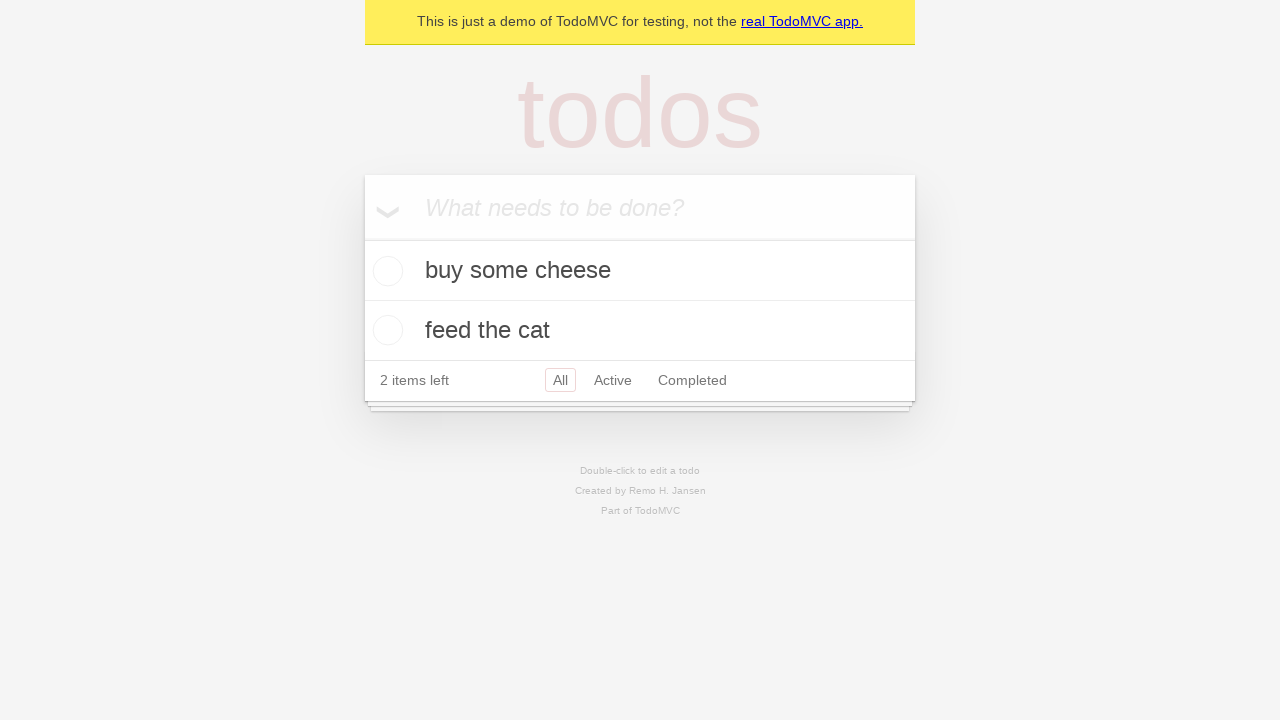

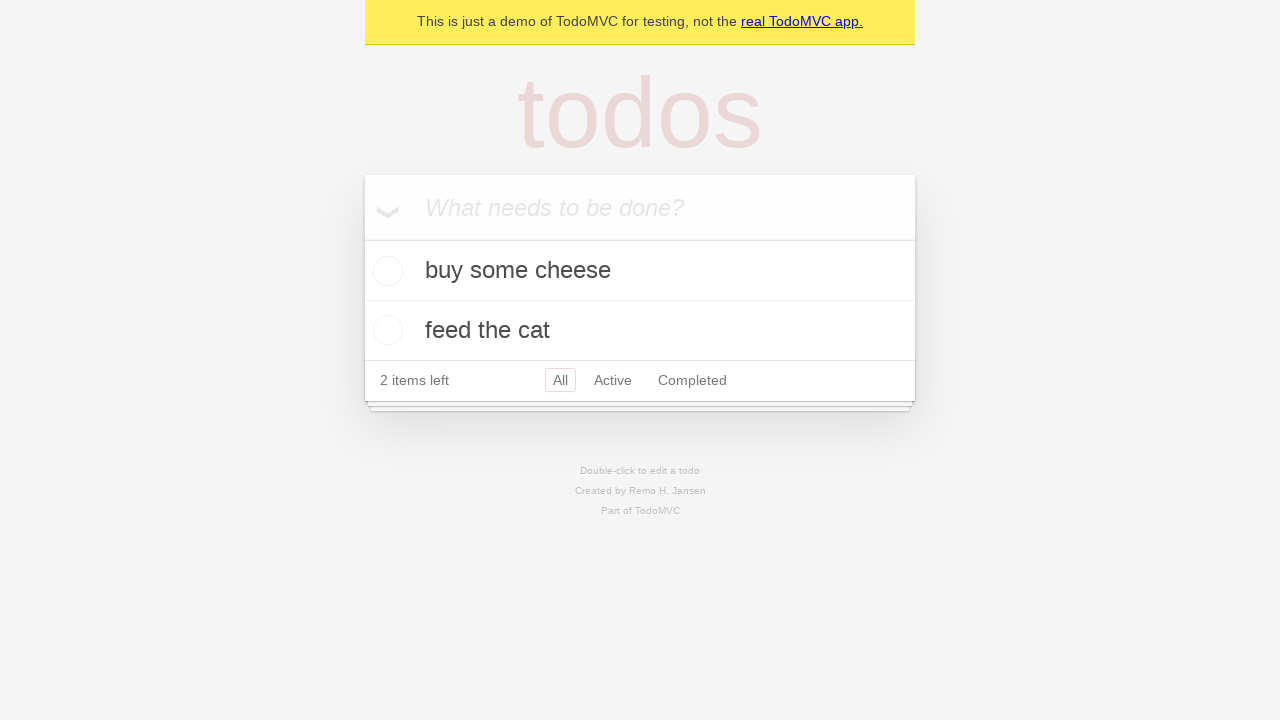